Tests radio button interactions by clicking Yes, Impressive, and No radio buttons and verifying their states

Starting URL: https://demoqa.com/radio-button

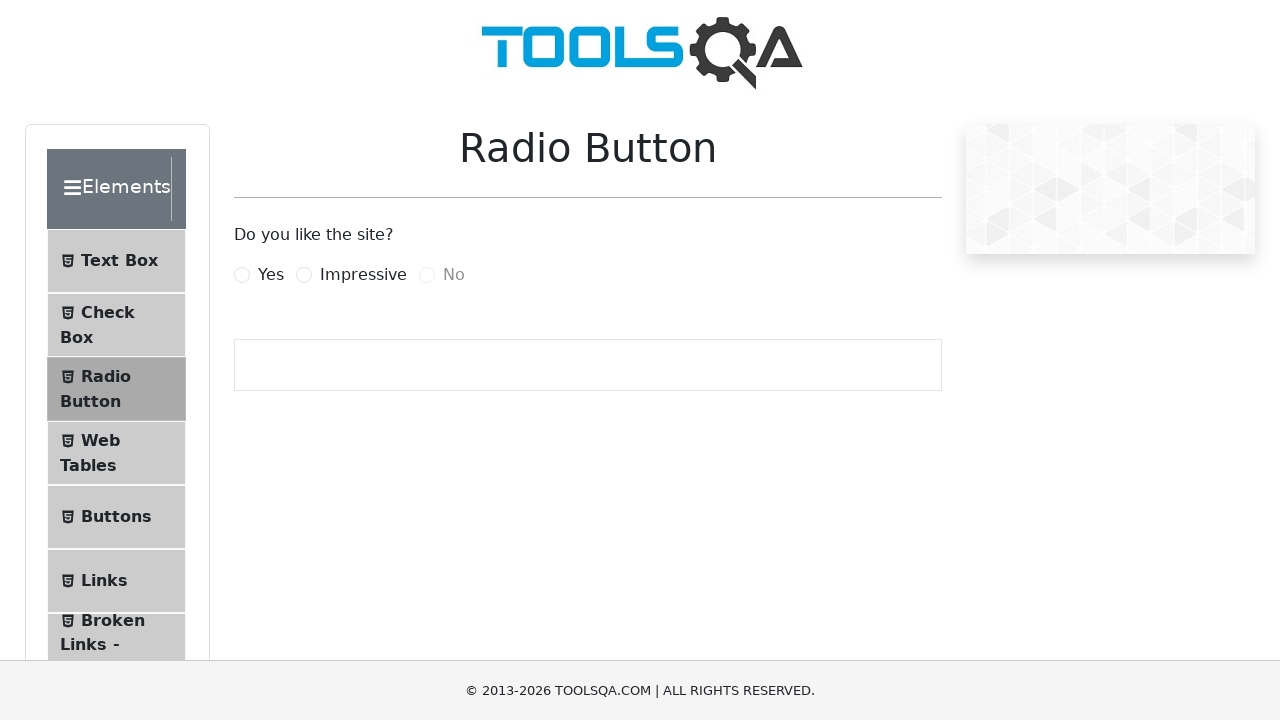

Waited for radio buttons to load on the page
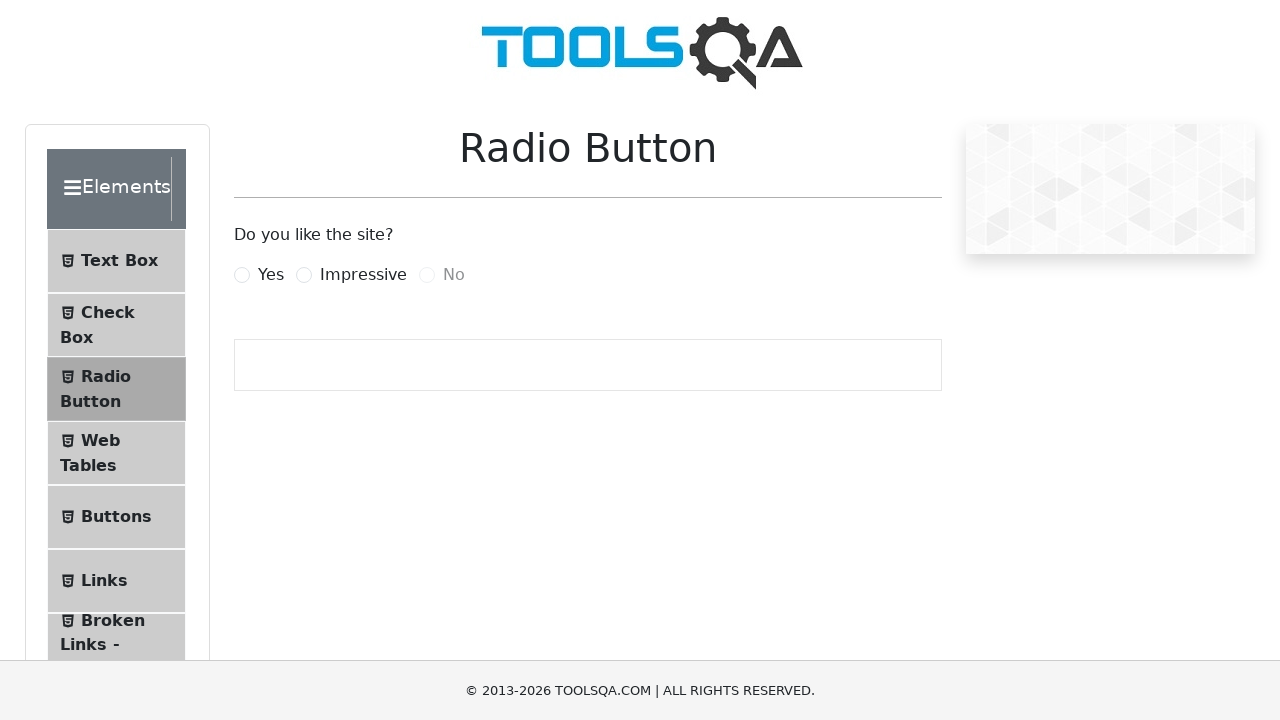

Clicked Yes radio button
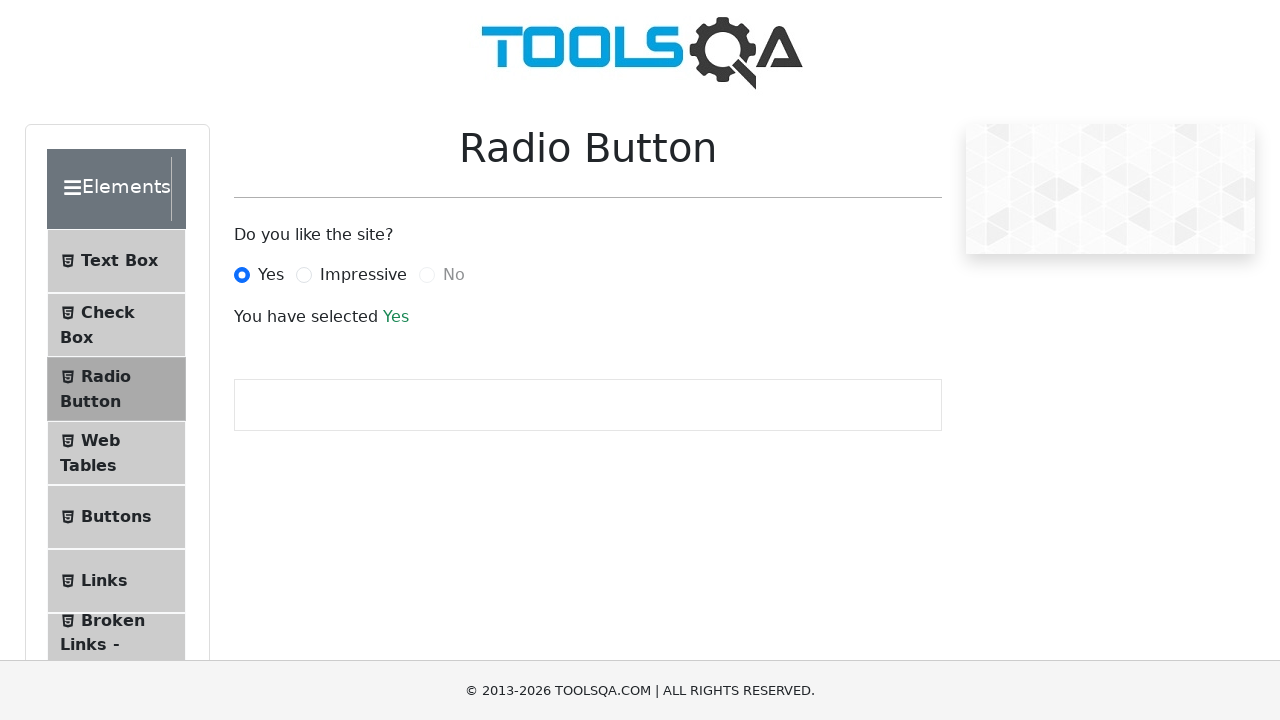

Clicked Impressive radio button
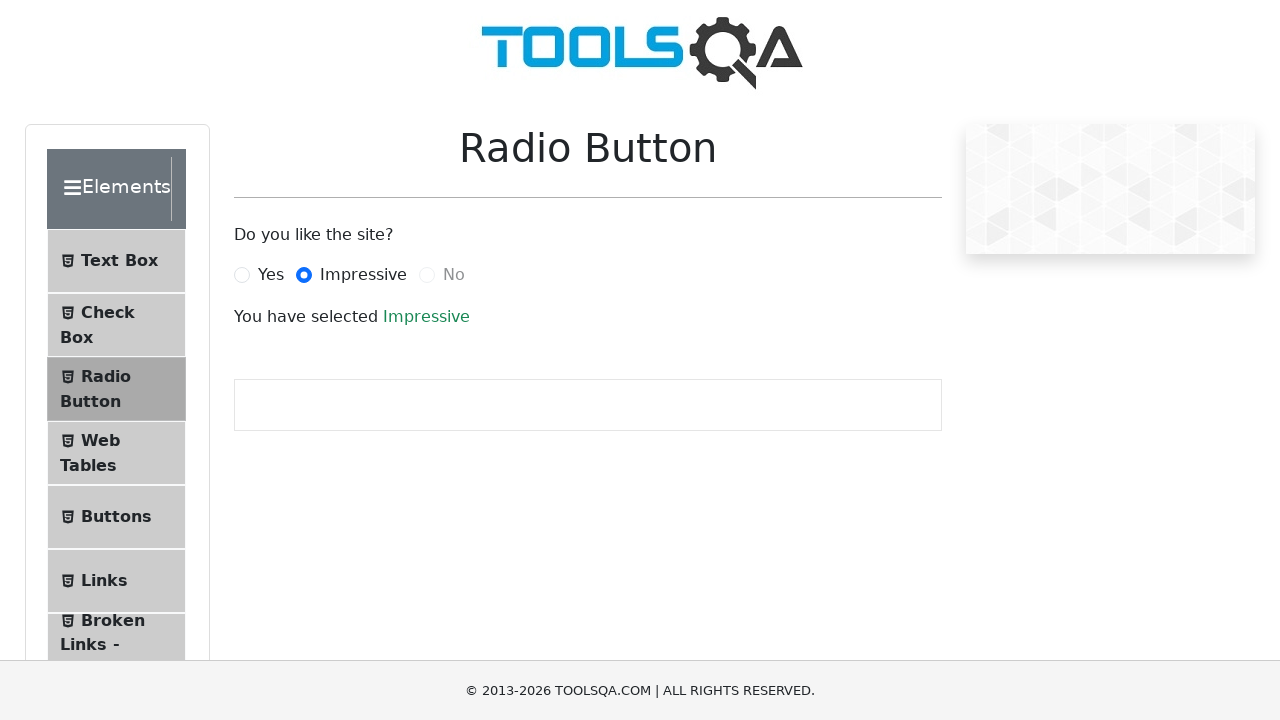

Attempted to click No radio button (disabled)
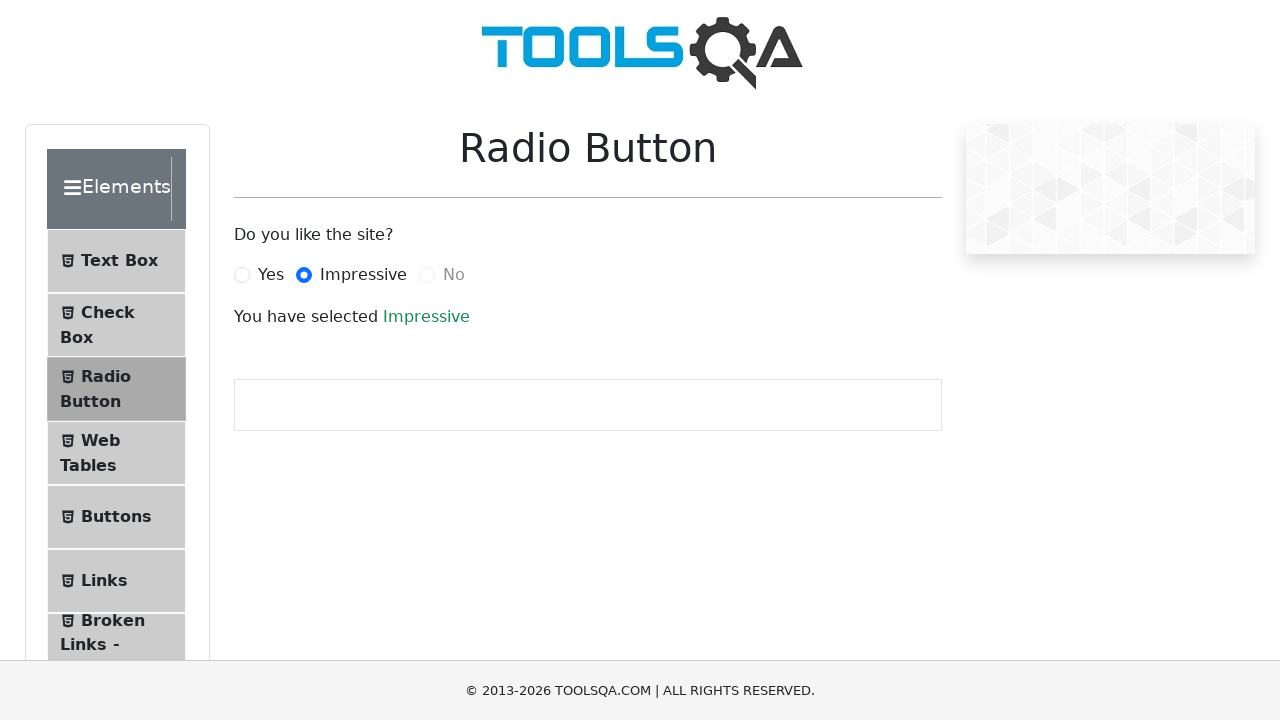

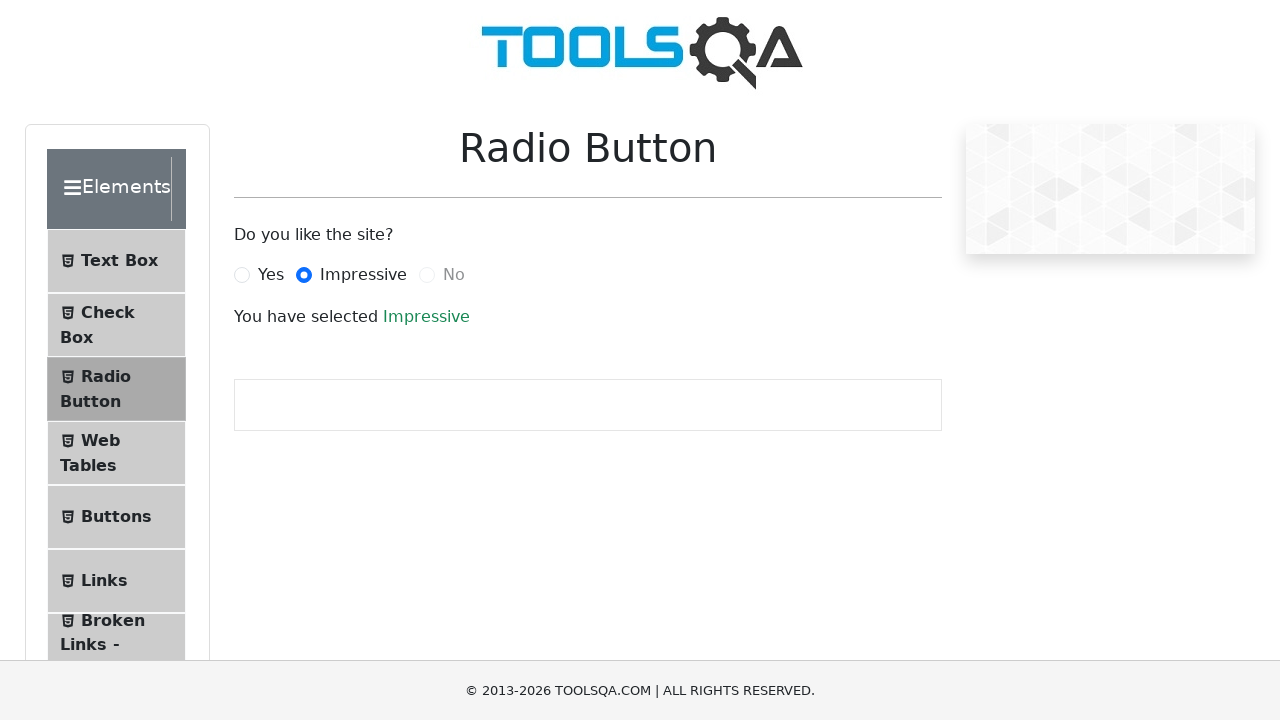